Tests keyboard operations on Flipkart website by pressing ESCAPE key to dismiss any popup and then pressing F5 to refresh the browser page.

Starting URL: https://www.flipkart.com/

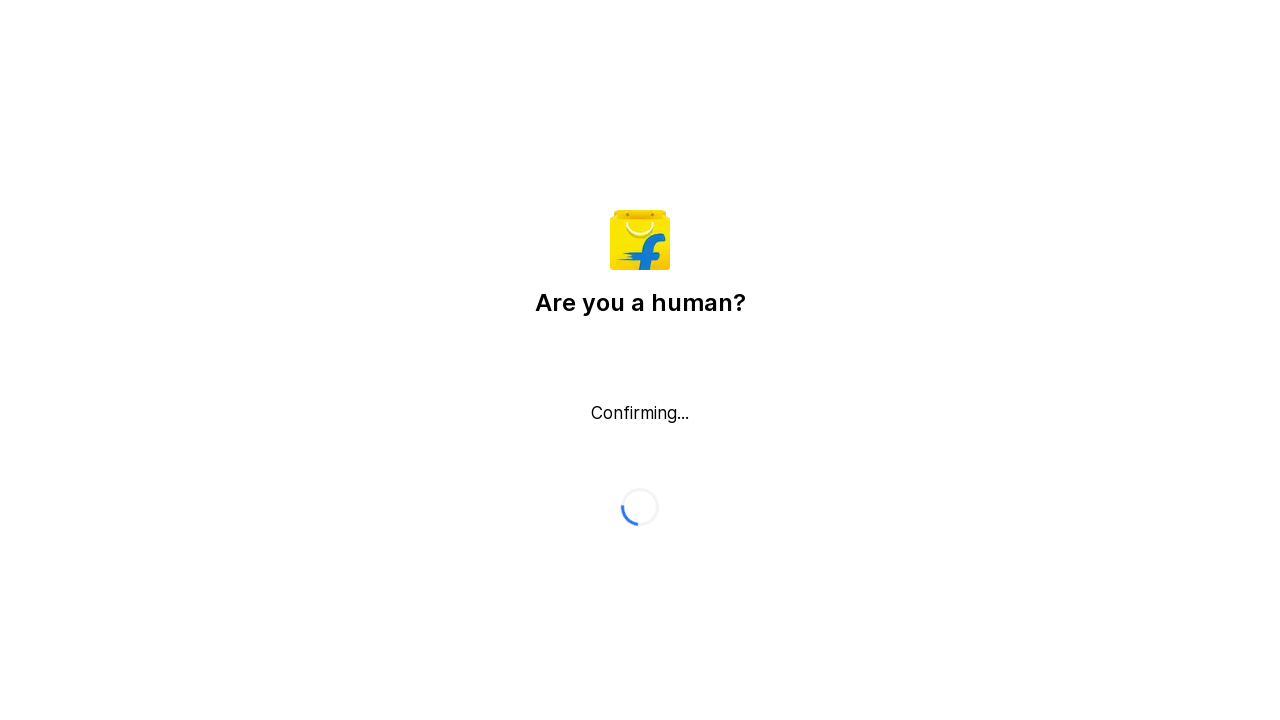

Pressed ESCAPE key to dismiss any popup
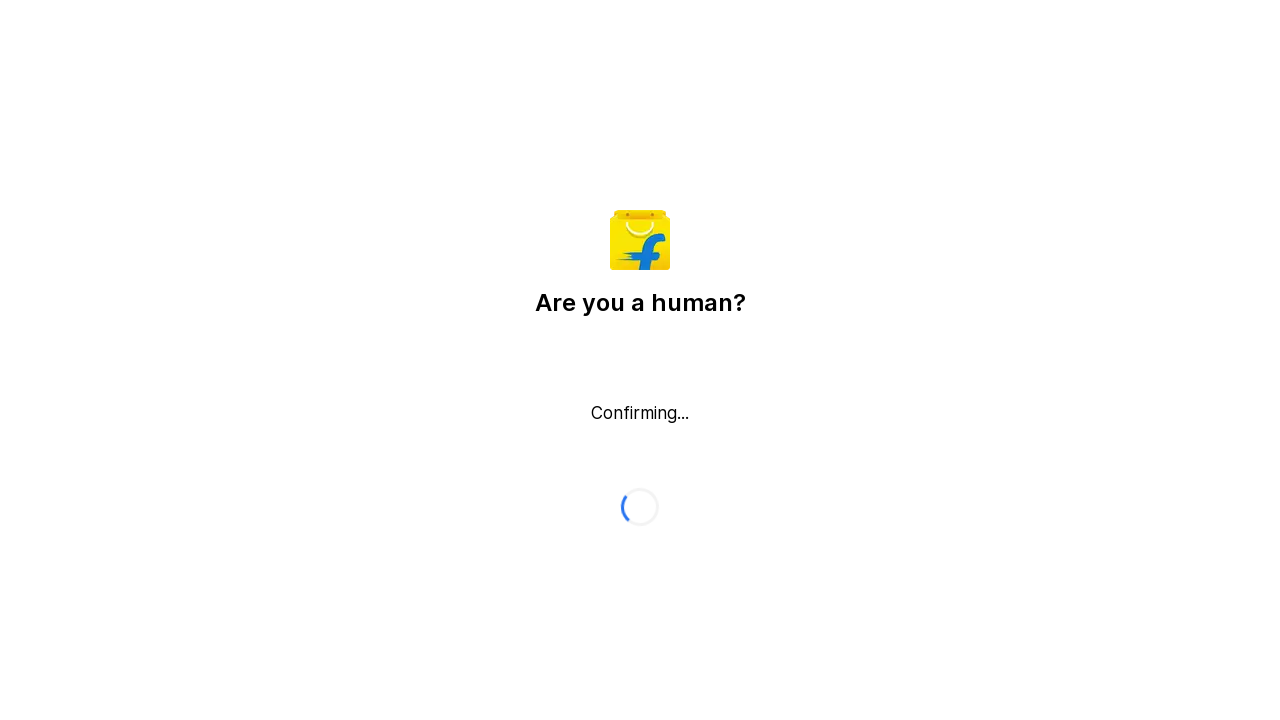

Waited 1500ms for popup dismissal
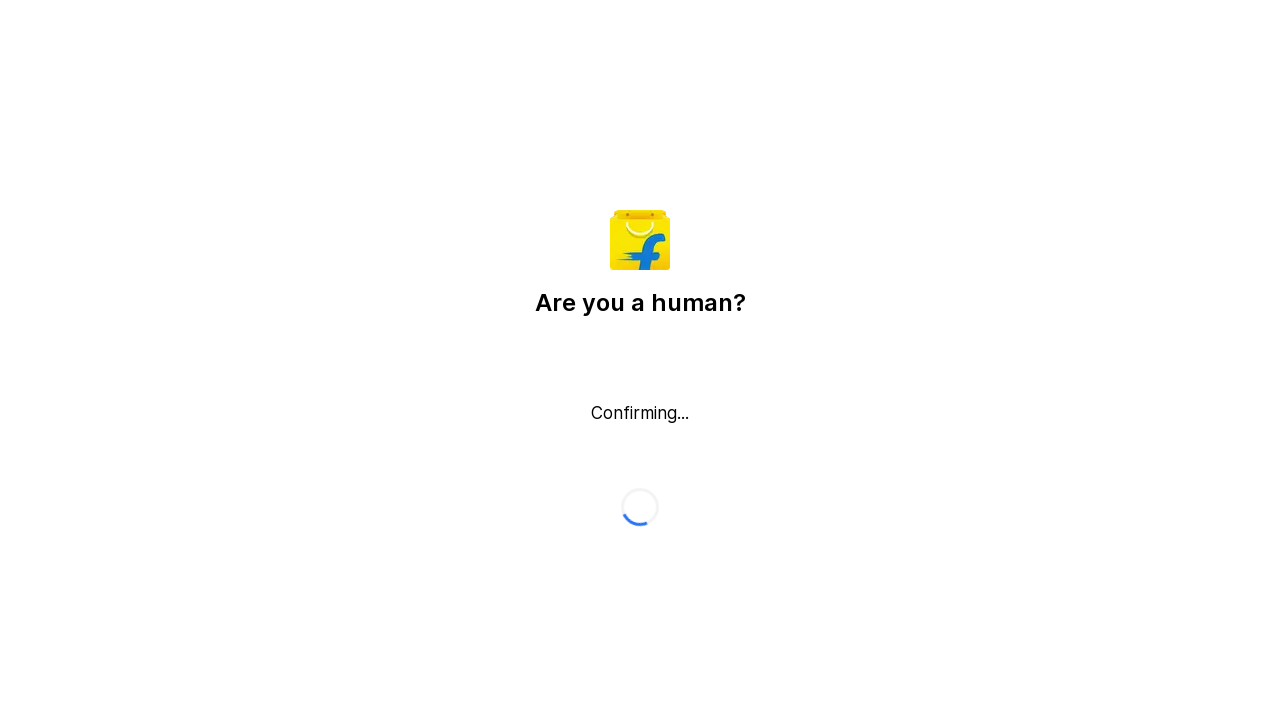

Pressed F5 to refresh the browser page
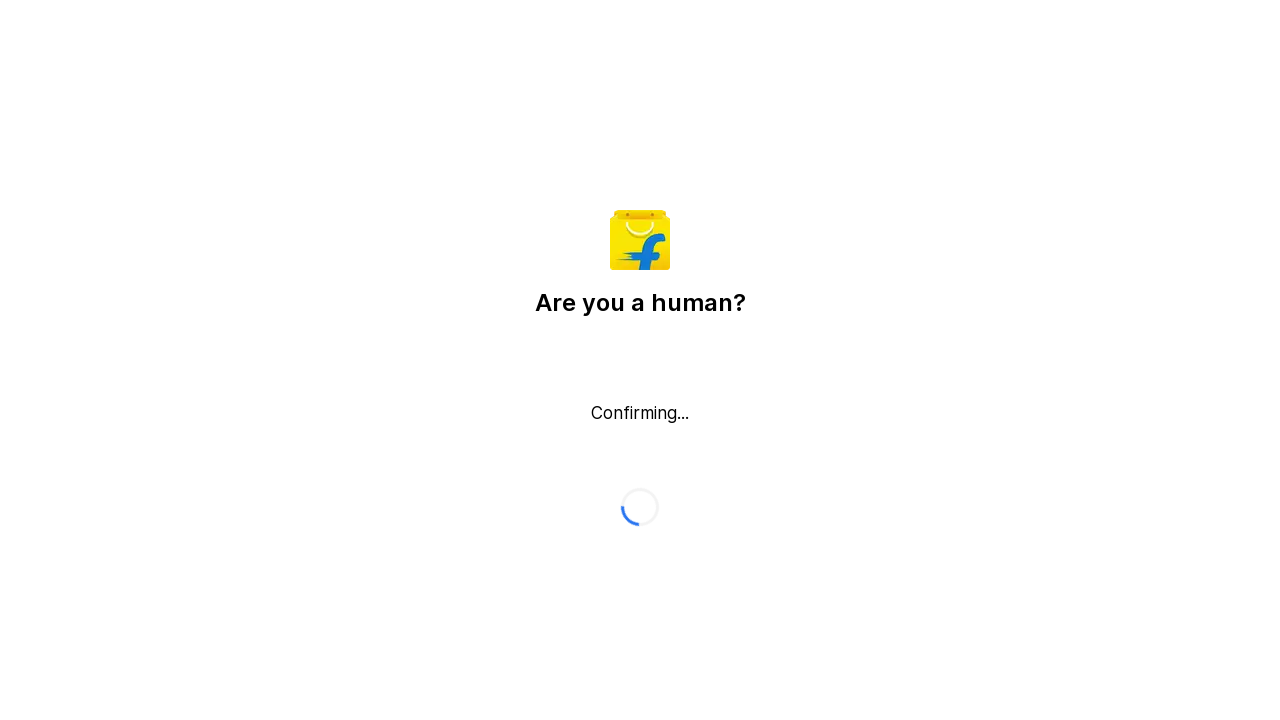

Page loaded after refresh
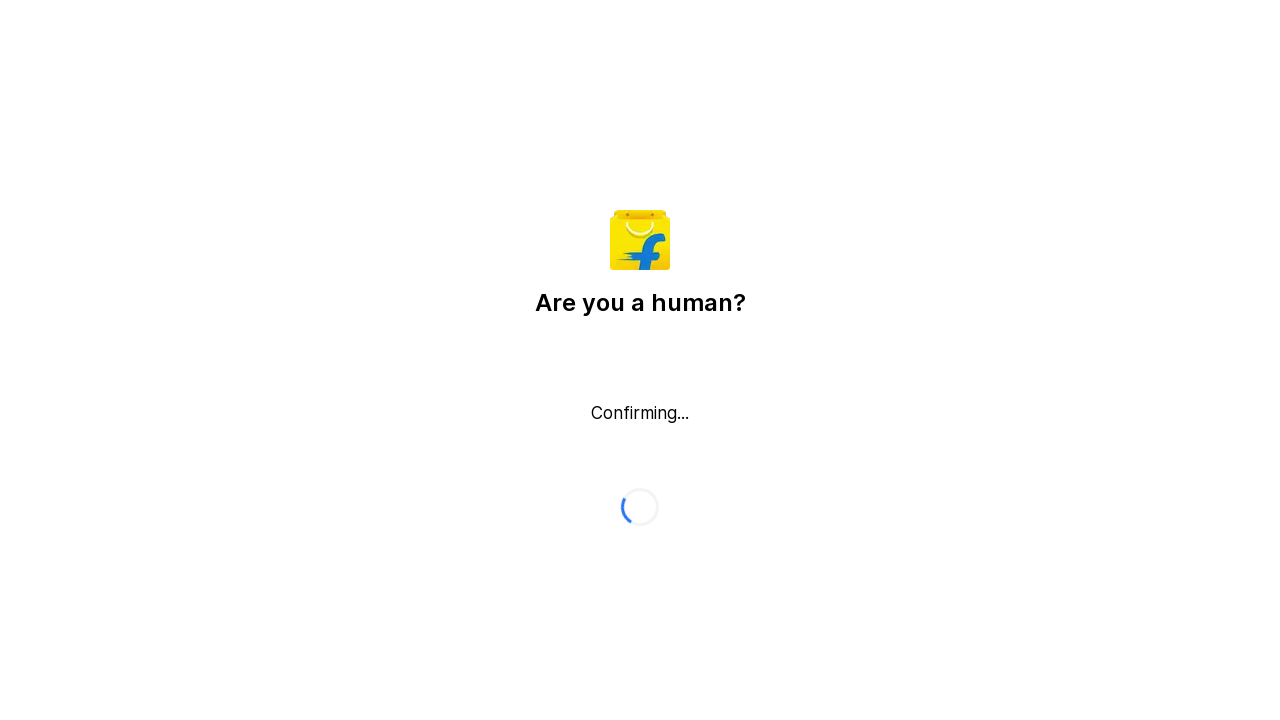

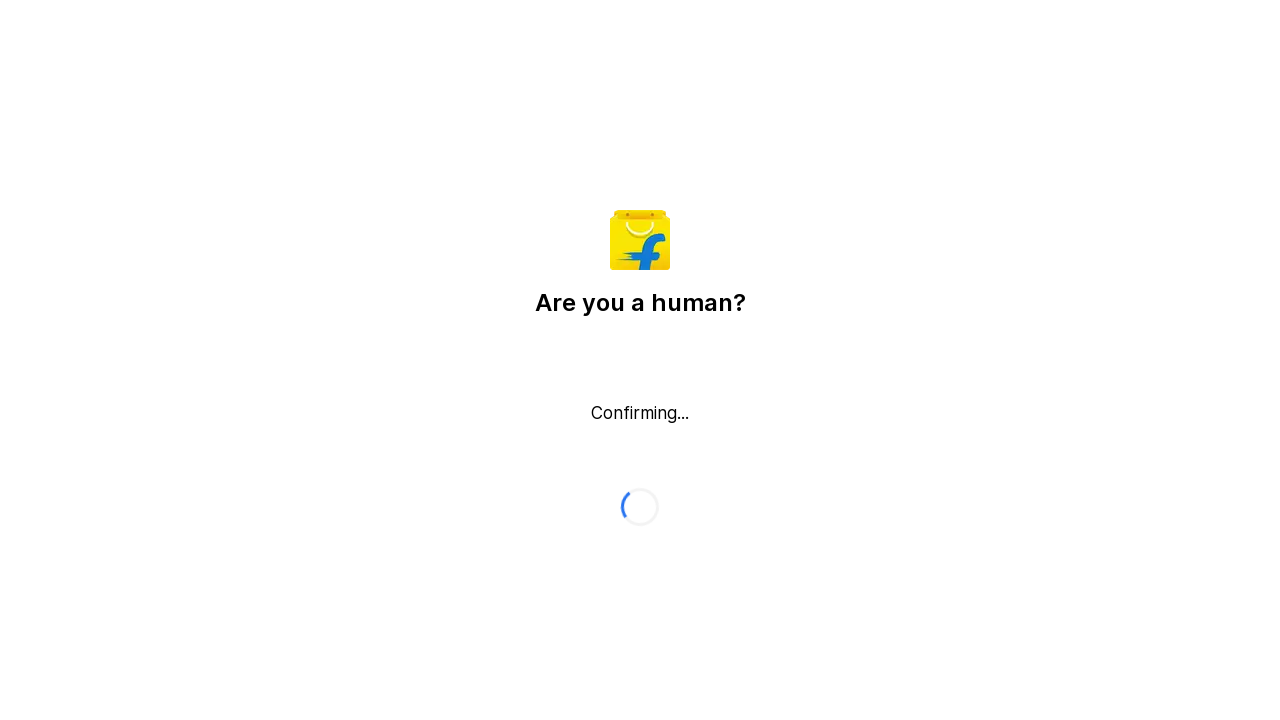